Tests waiting for an iframe to become available, then clicks a button inside the iframe and verifies the button text changes to 'Clicked'

Starting URL: https://play1.automationcamp.ir/expected_conditions.html

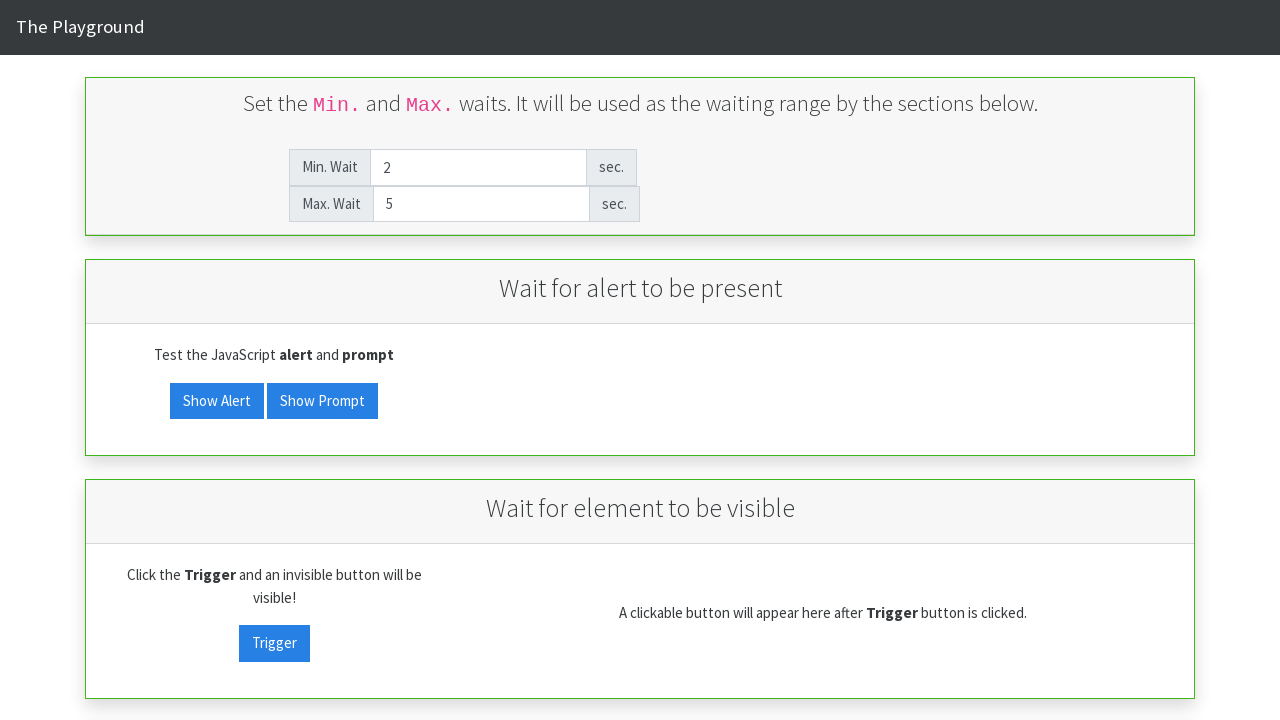

Clicked trigger button to load the iframe at (411, 512) on #wait_for_frame
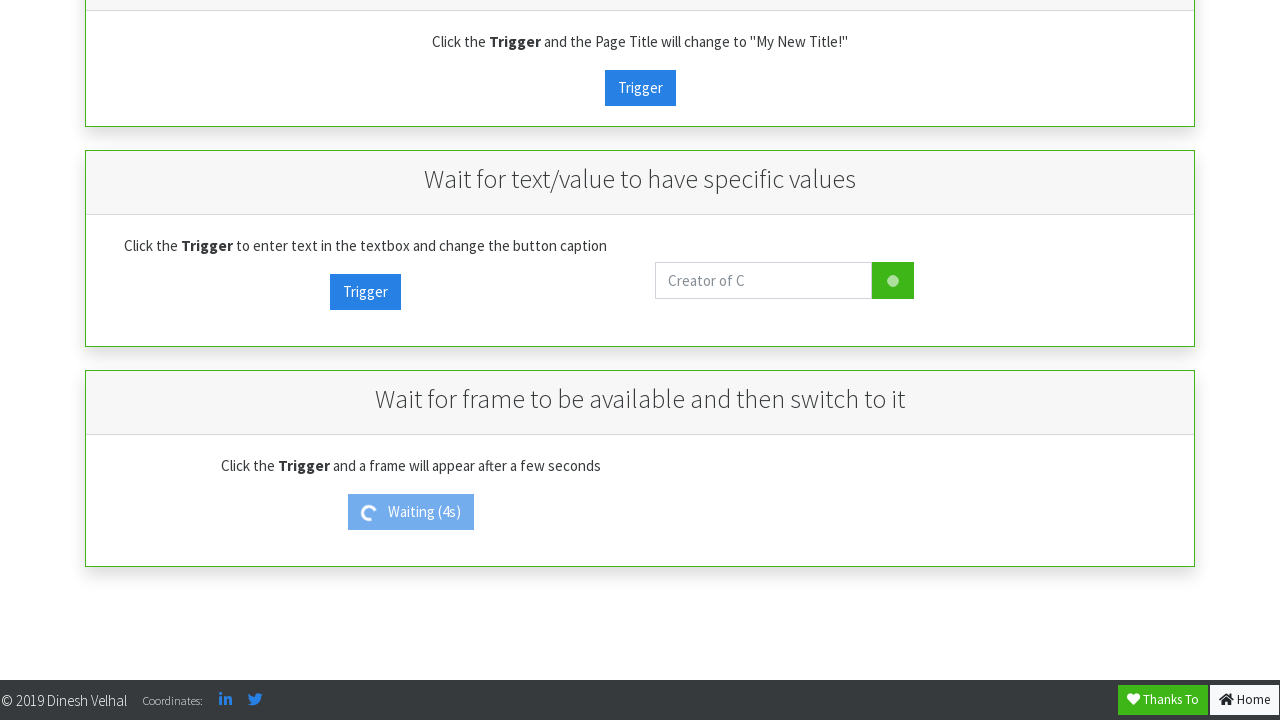

Located iframe element
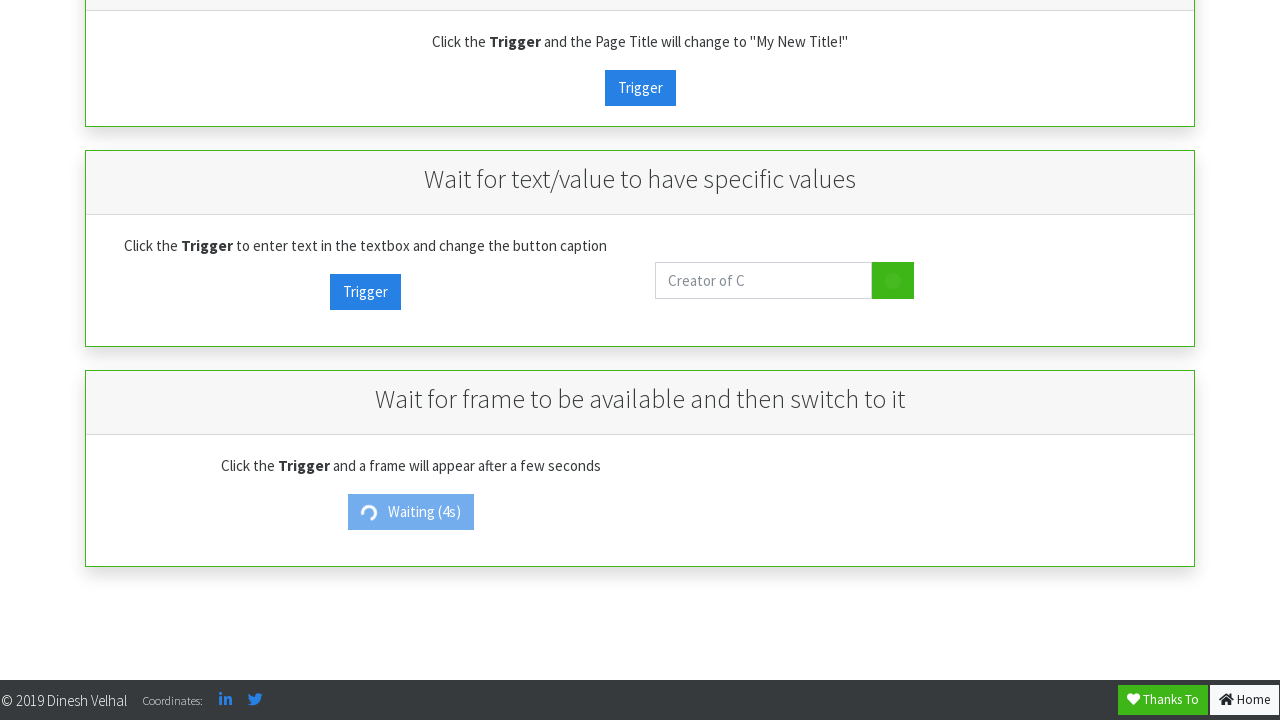

Located button inside the iframe
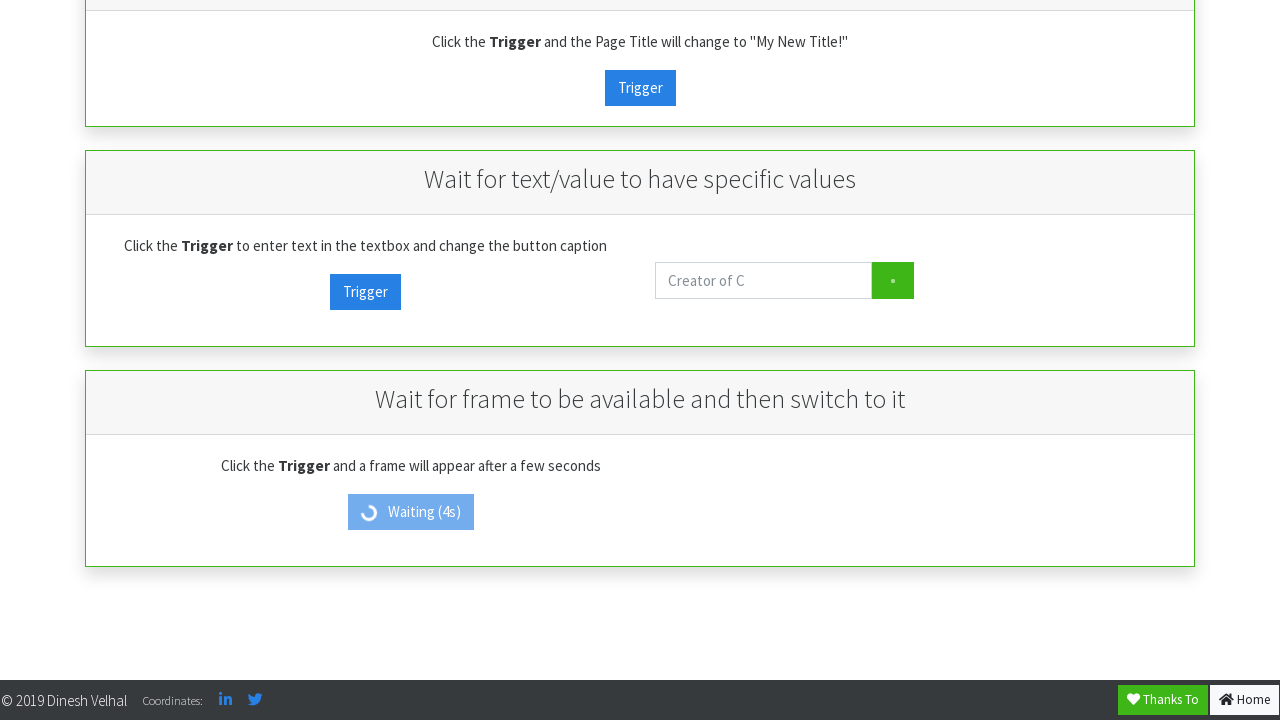

Clicked button inside the iframe at (816, 560) on iframe#frm >> internal:control=enter-frame >> #inner_button
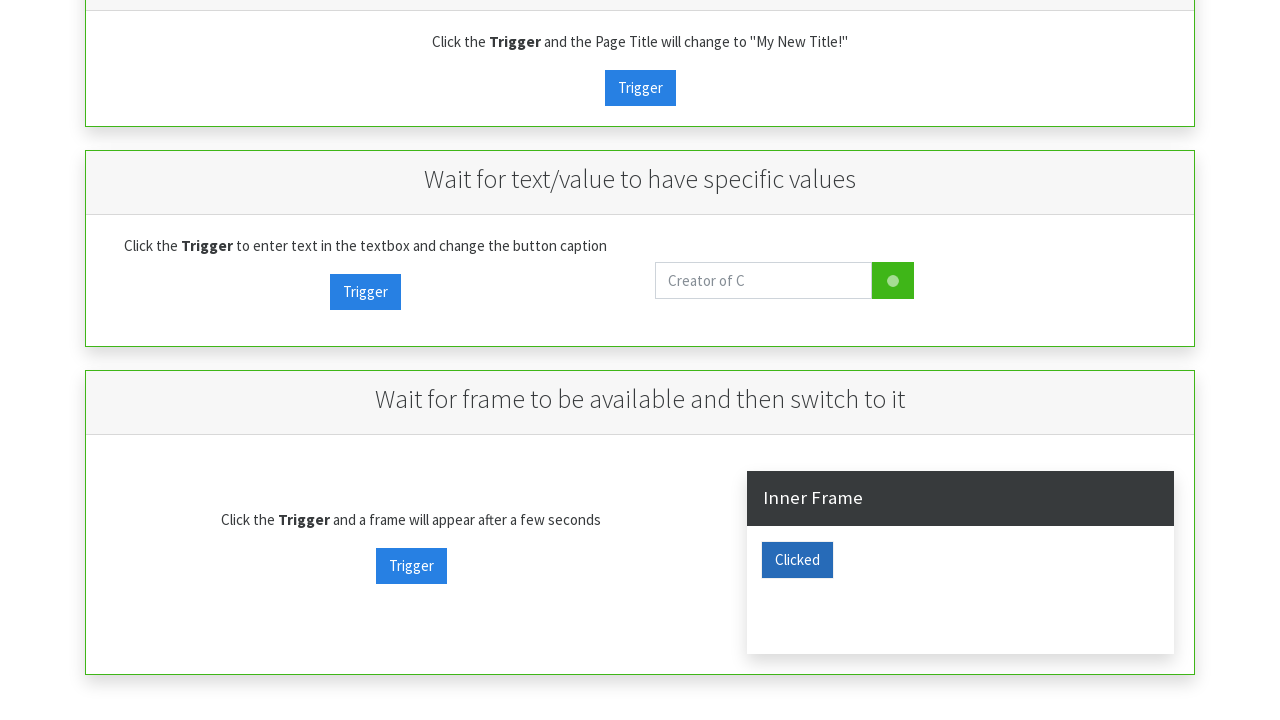

Verified button text changed to 'Clicked'
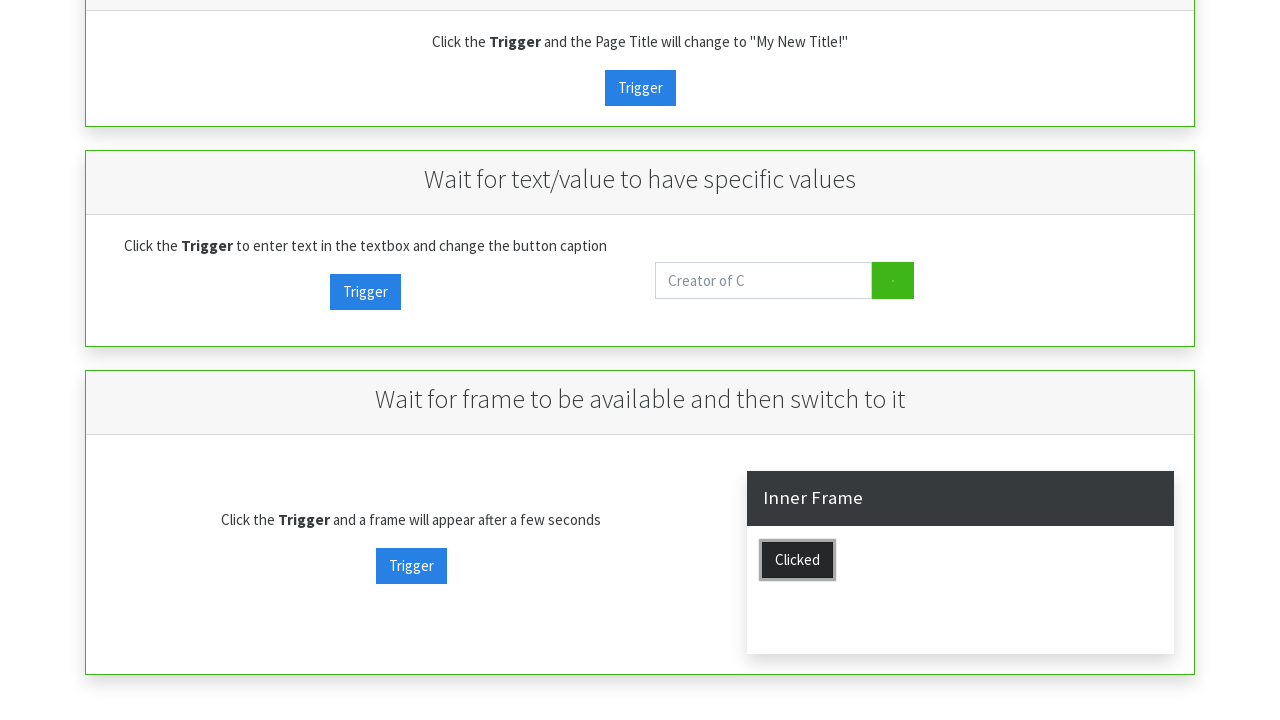

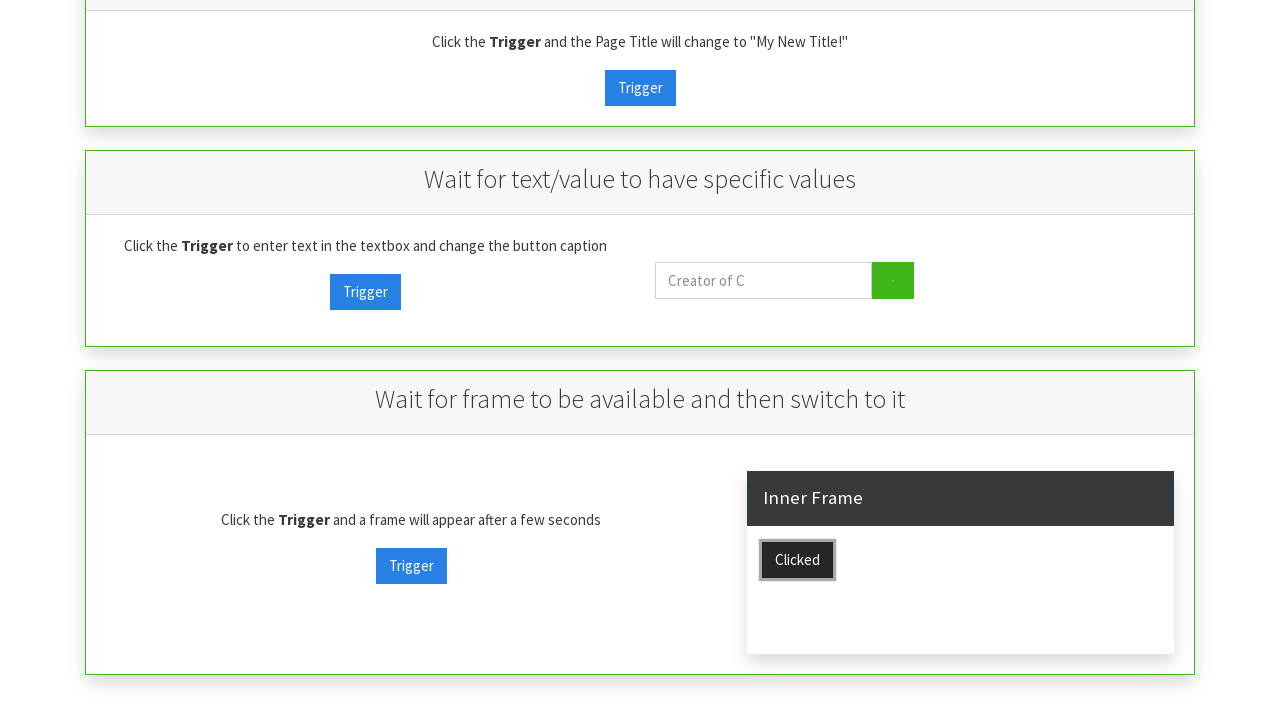